Tests navigation between Selenium homepage and downloads page, verifying page titles on both pages.

Starting URL: https://selenium.dev/

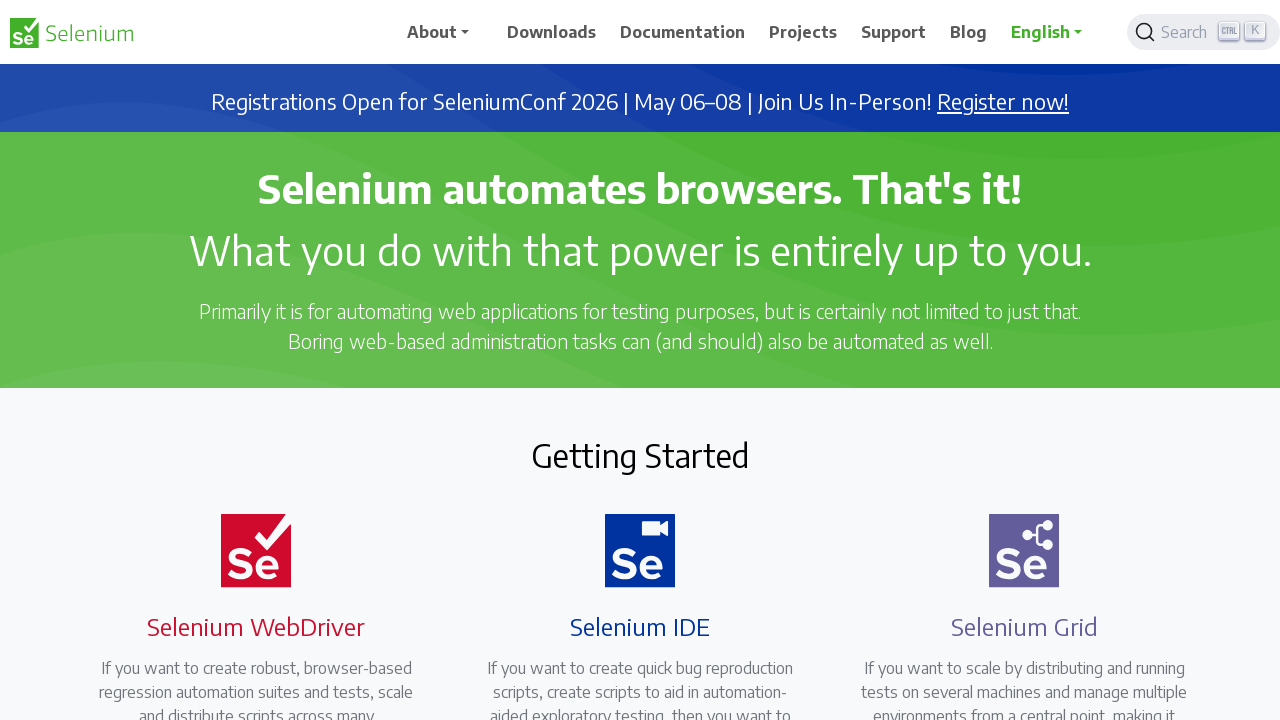

Waited for Selenium homepage to load (domcontentloaded)
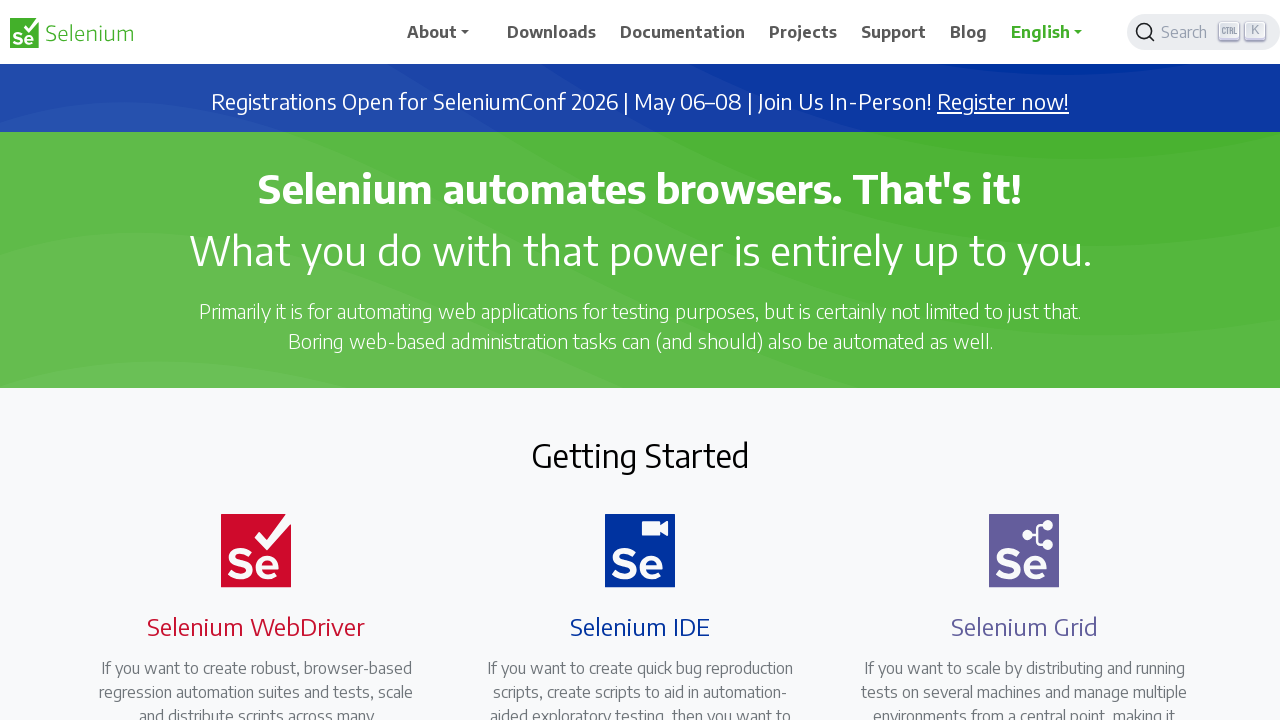

Navigated to Selenium downloads page
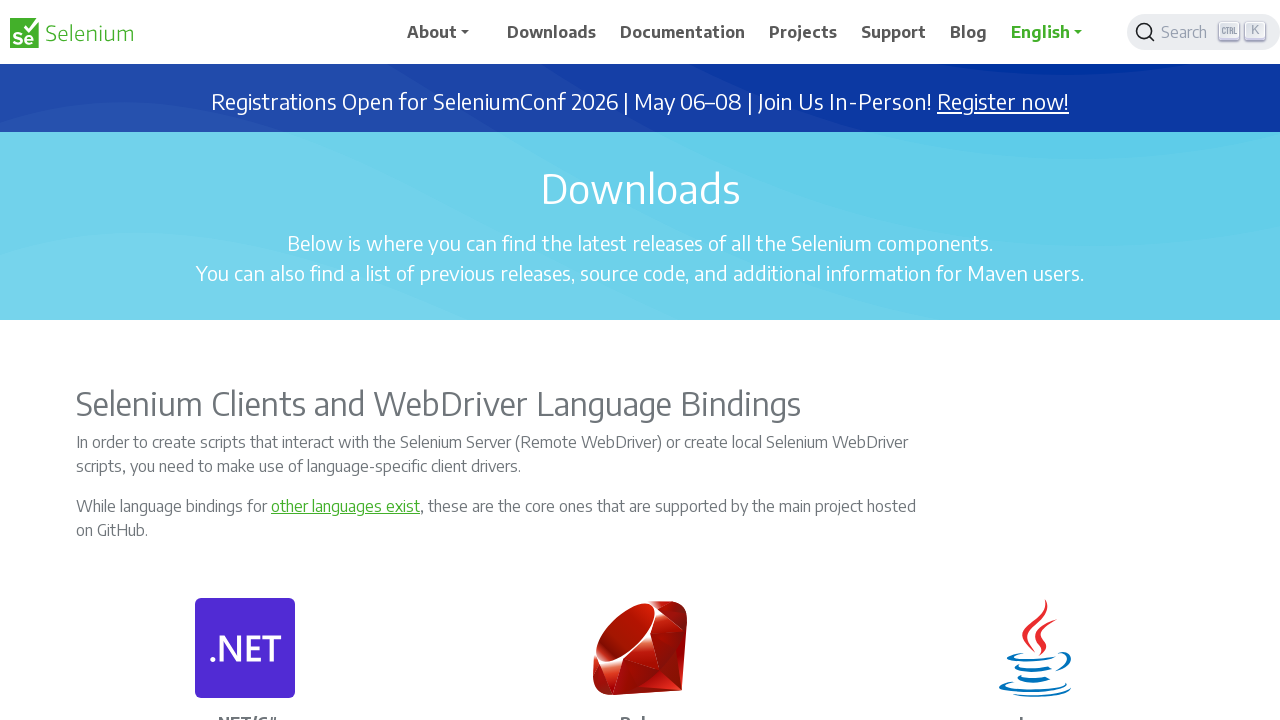

Waited for downloads page to load (domcontentloaded)
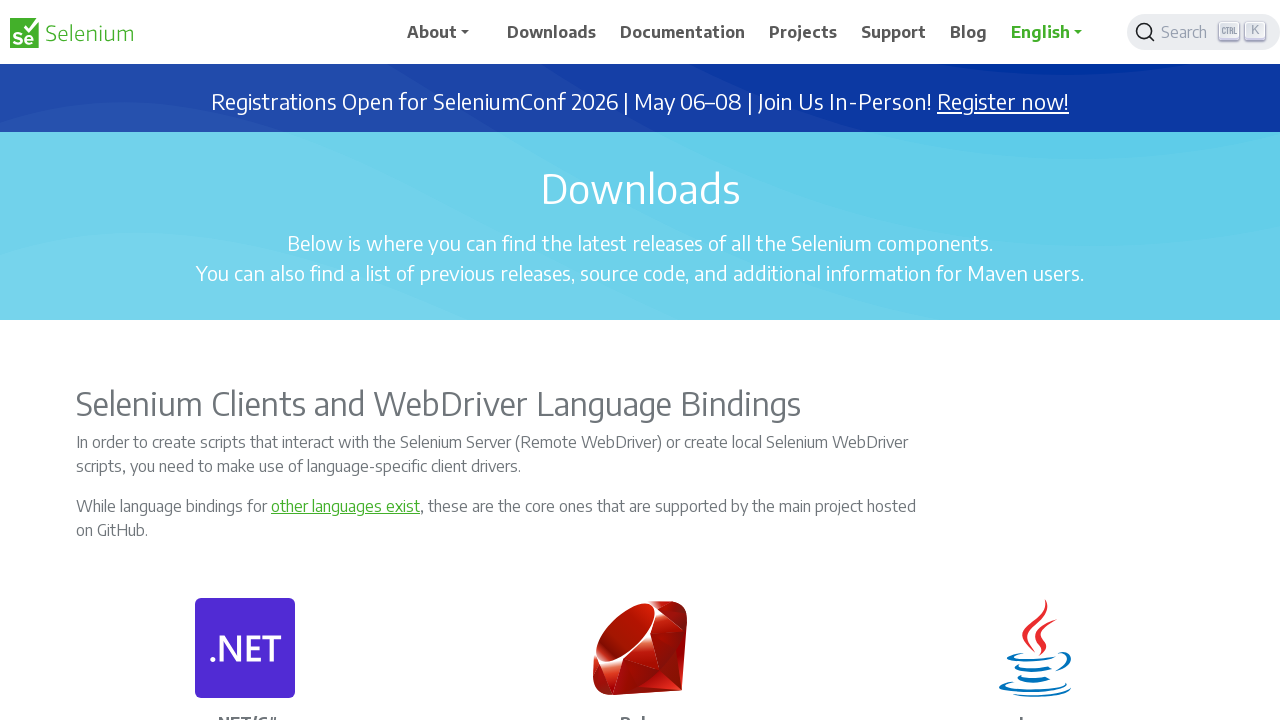

Retrieved downloads page title: Downloads | Selenium
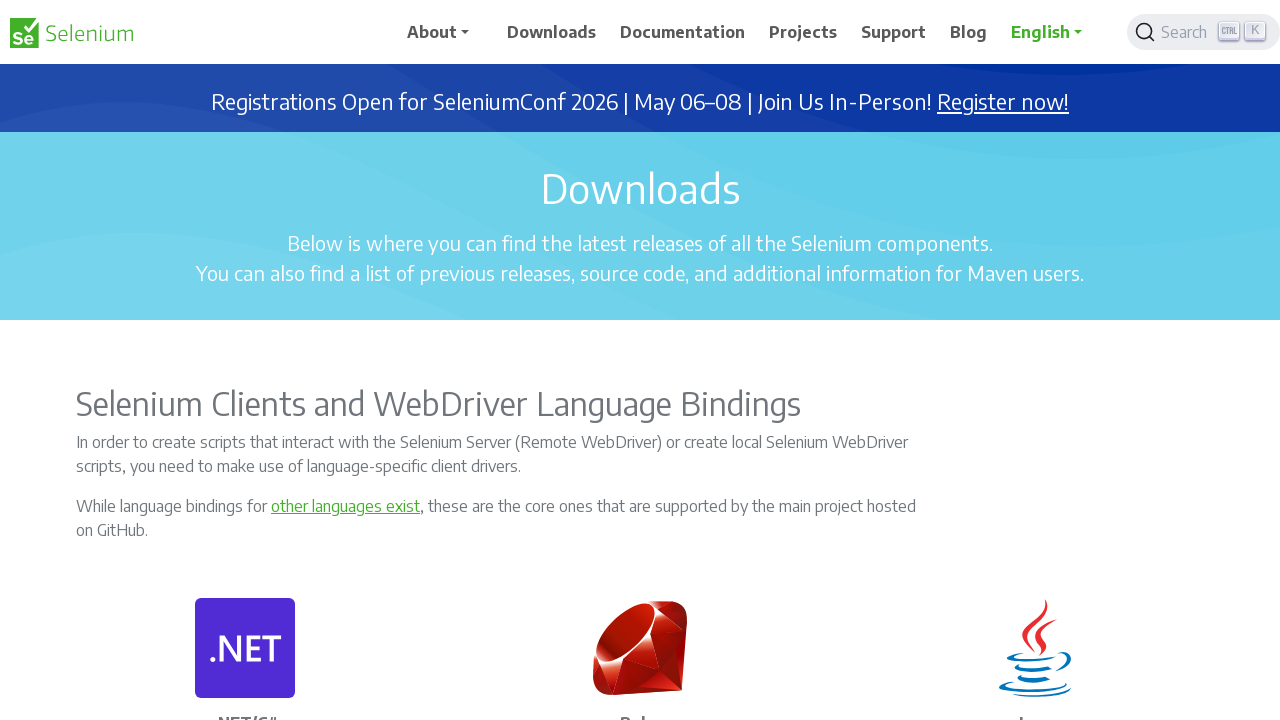

Verified that downloads page title contains 'Downloads'
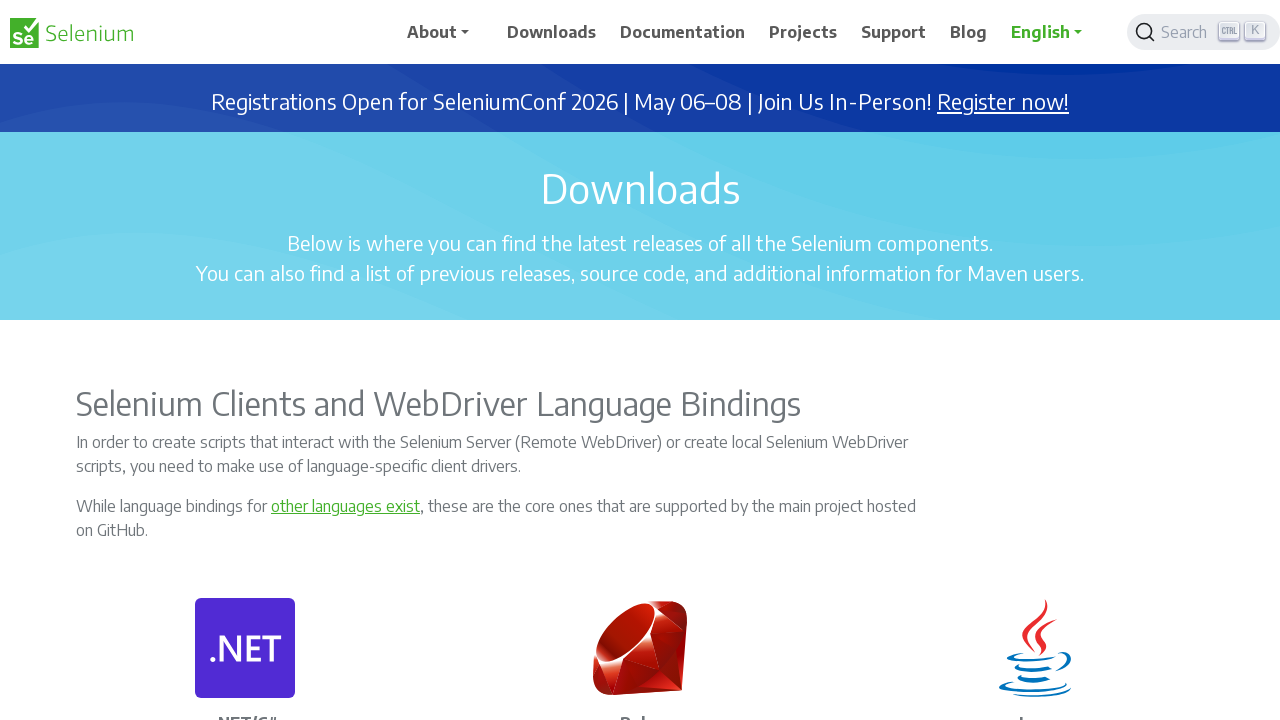

Navigated back to Selenium homepage
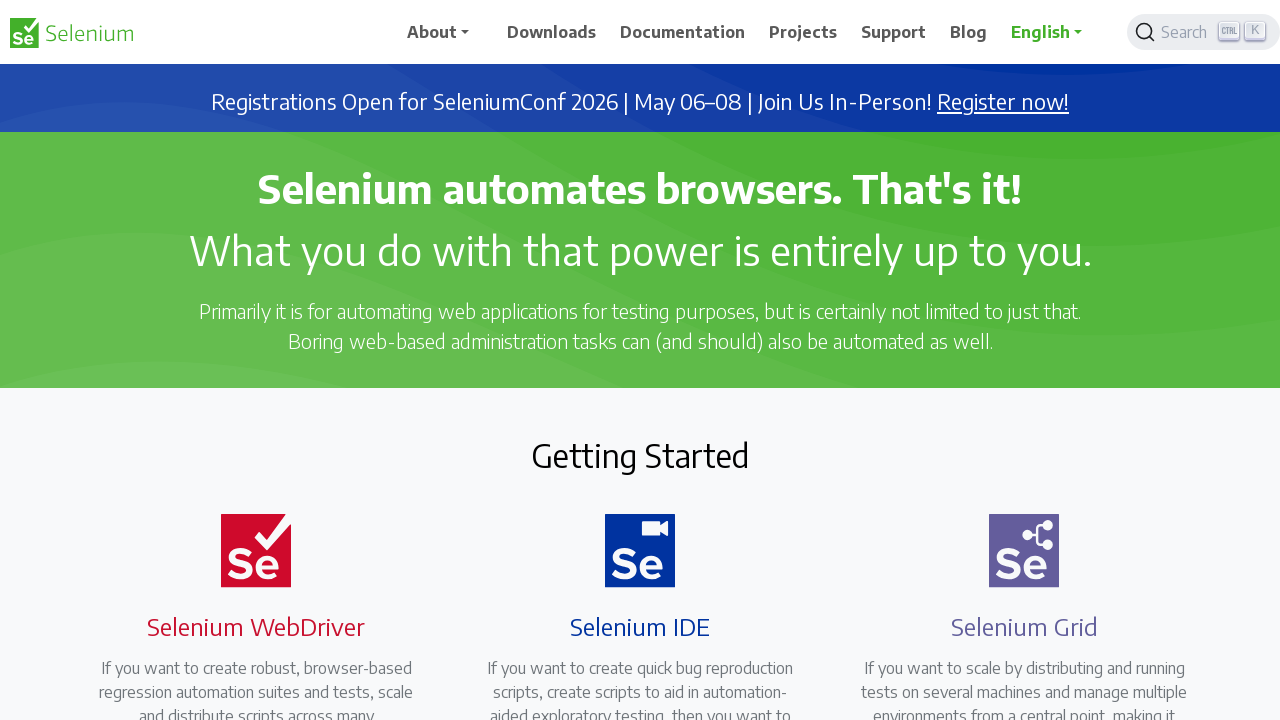

Waited for Selenium homepage to load (domcontentloaded)
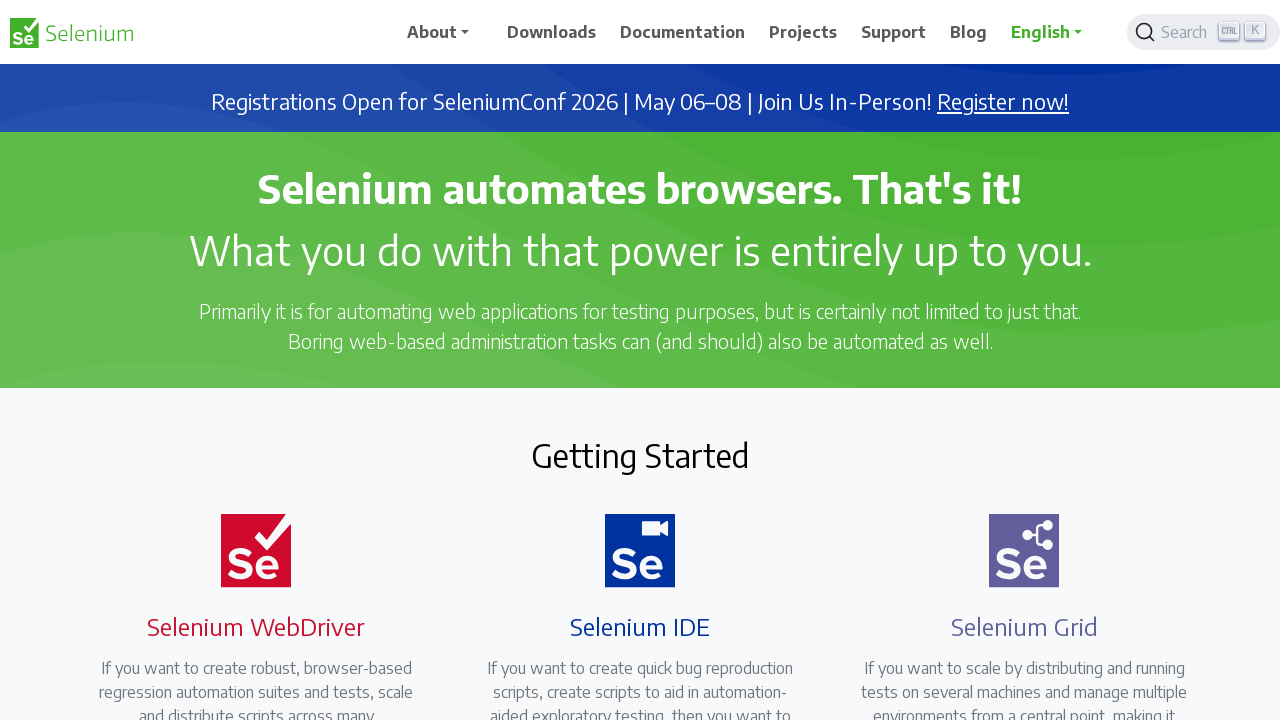

Retrieved Selenium homepage title: Selenium
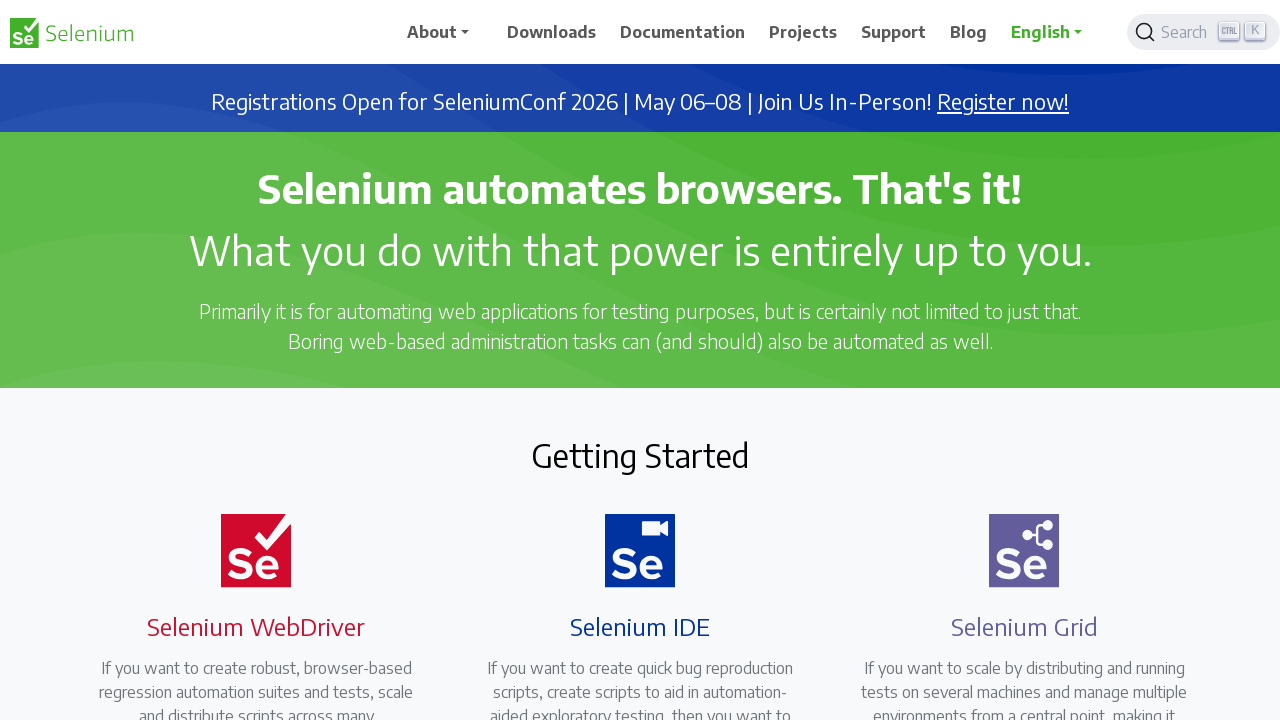

Verified that homepage title contains 'Selenium'
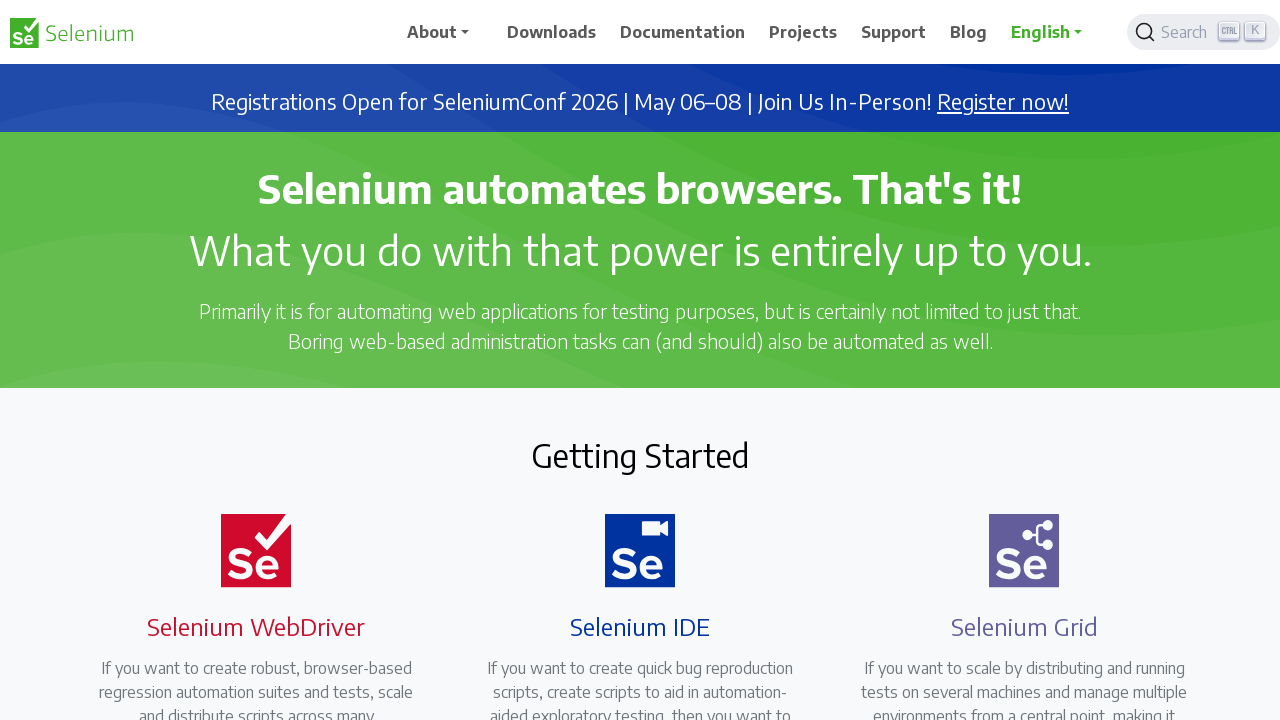

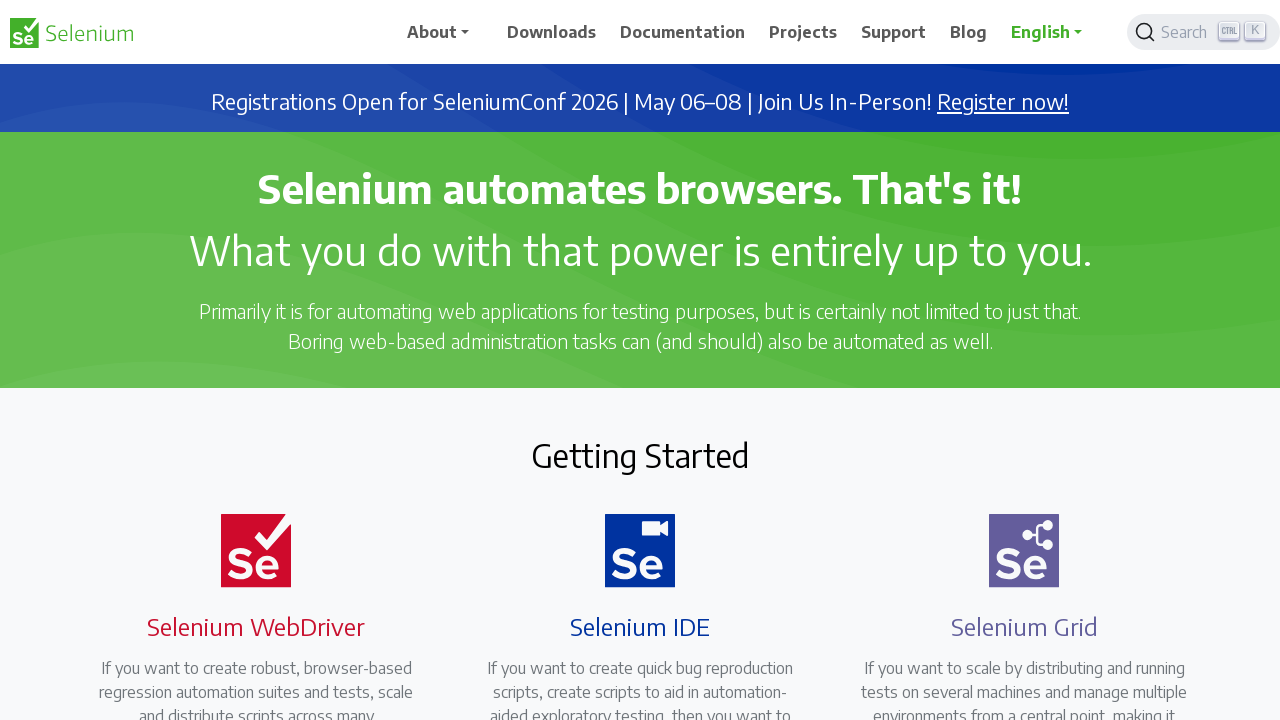